Tests registration form submission on the first registration page by filling name fields and verifying success message

Starting URL: http://suninjuly.github.io/registration1.html

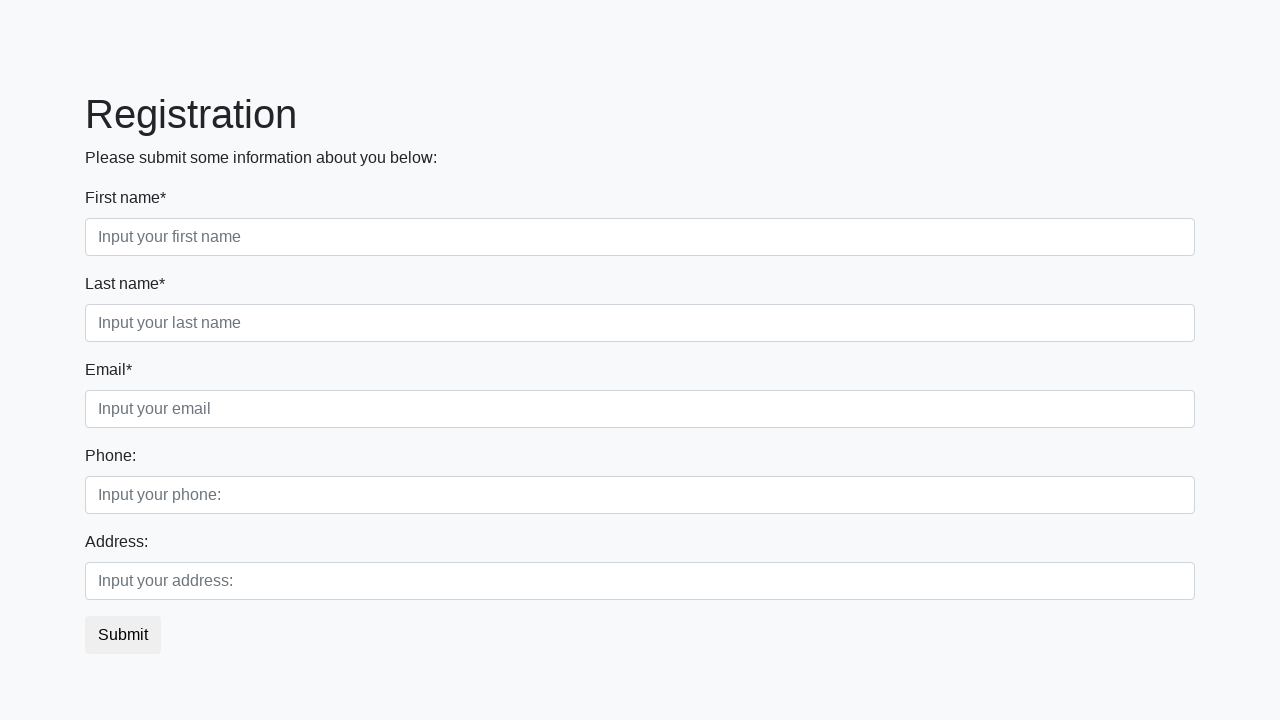

Filled first name field with 'Ivan' on .first_block .first
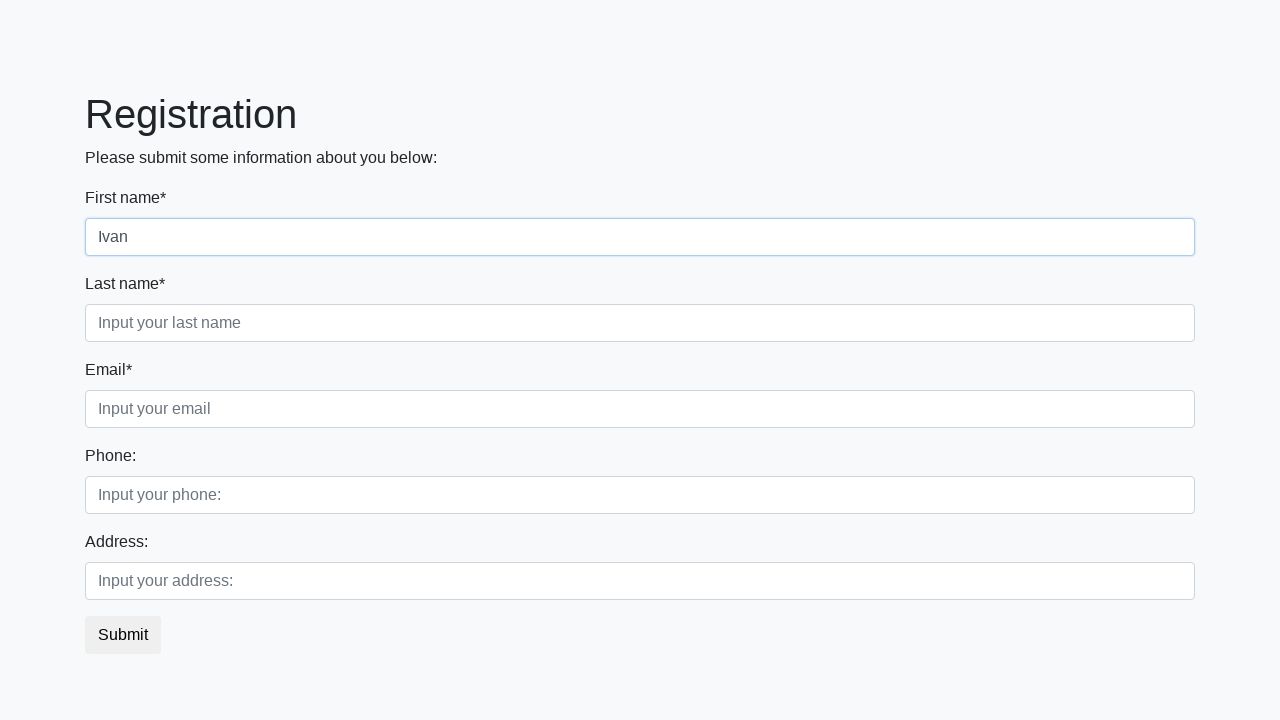

Filled last name field with 'Petrov' on .first_block .second
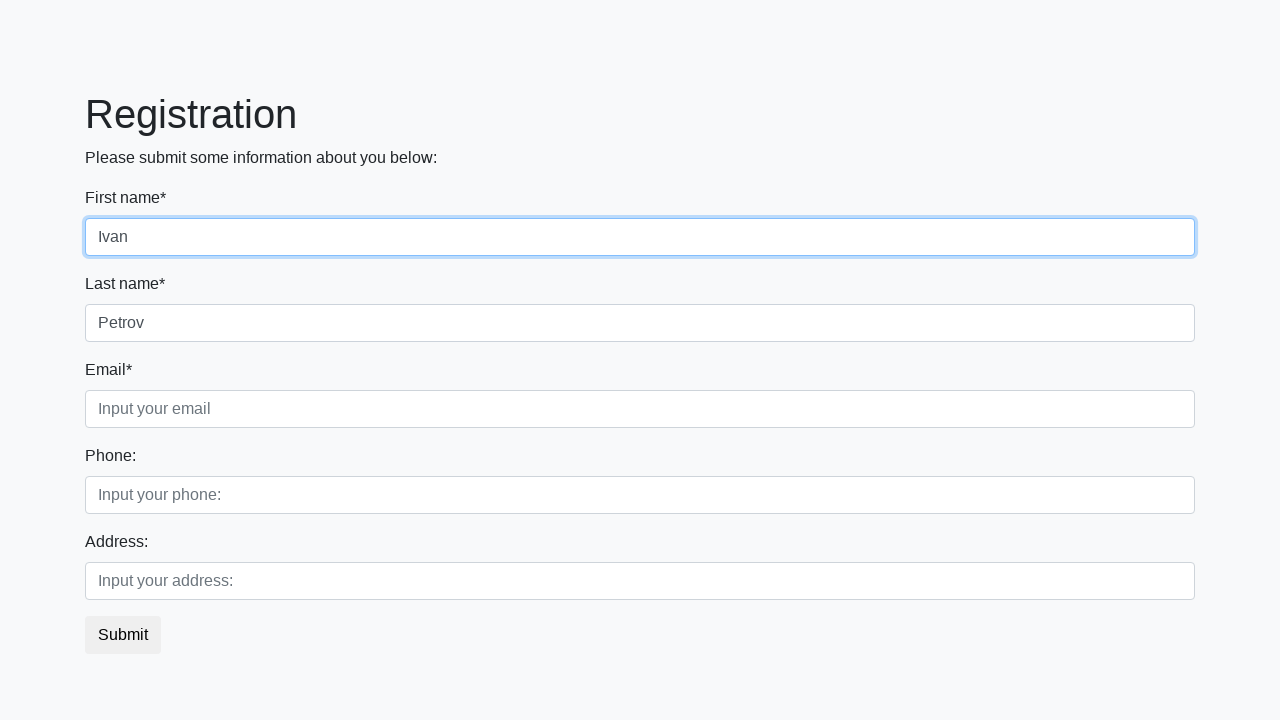

Filled email field with 'ivan.petrov@example.com' on .first_block .third
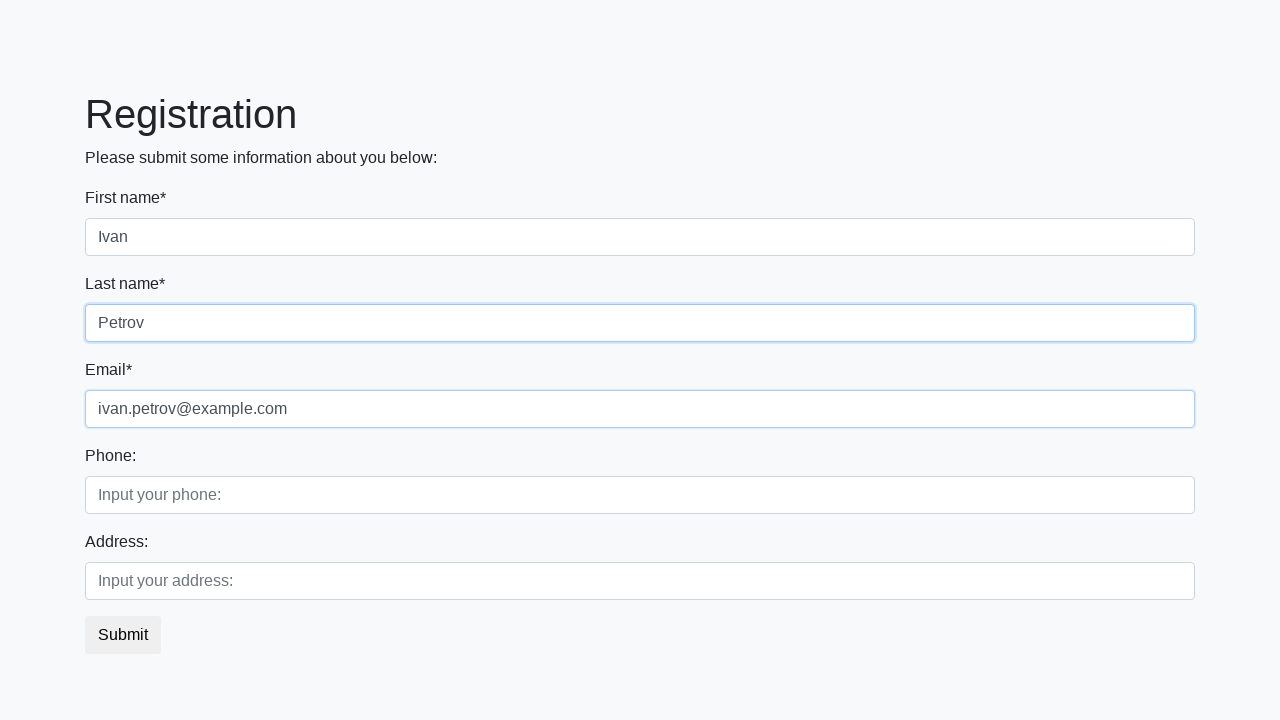

Clicked submit button to submit registration form at (123, 635) on button.btn
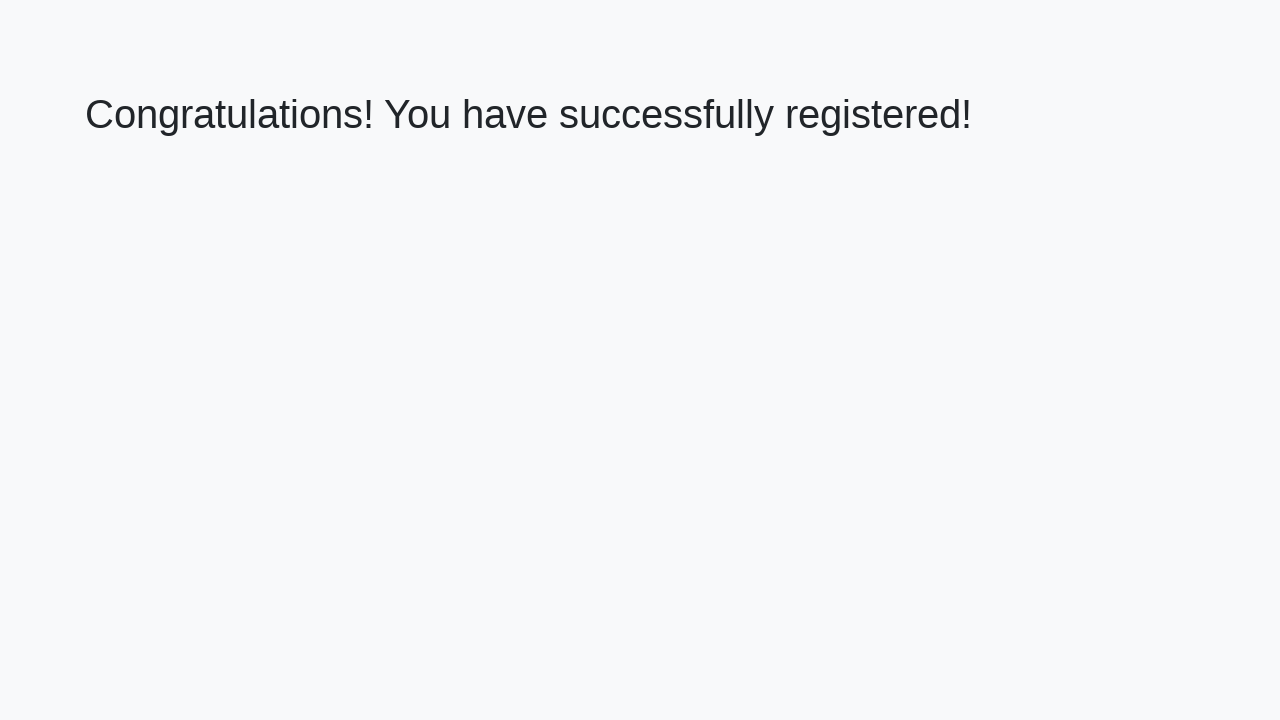

Success message appeared on page
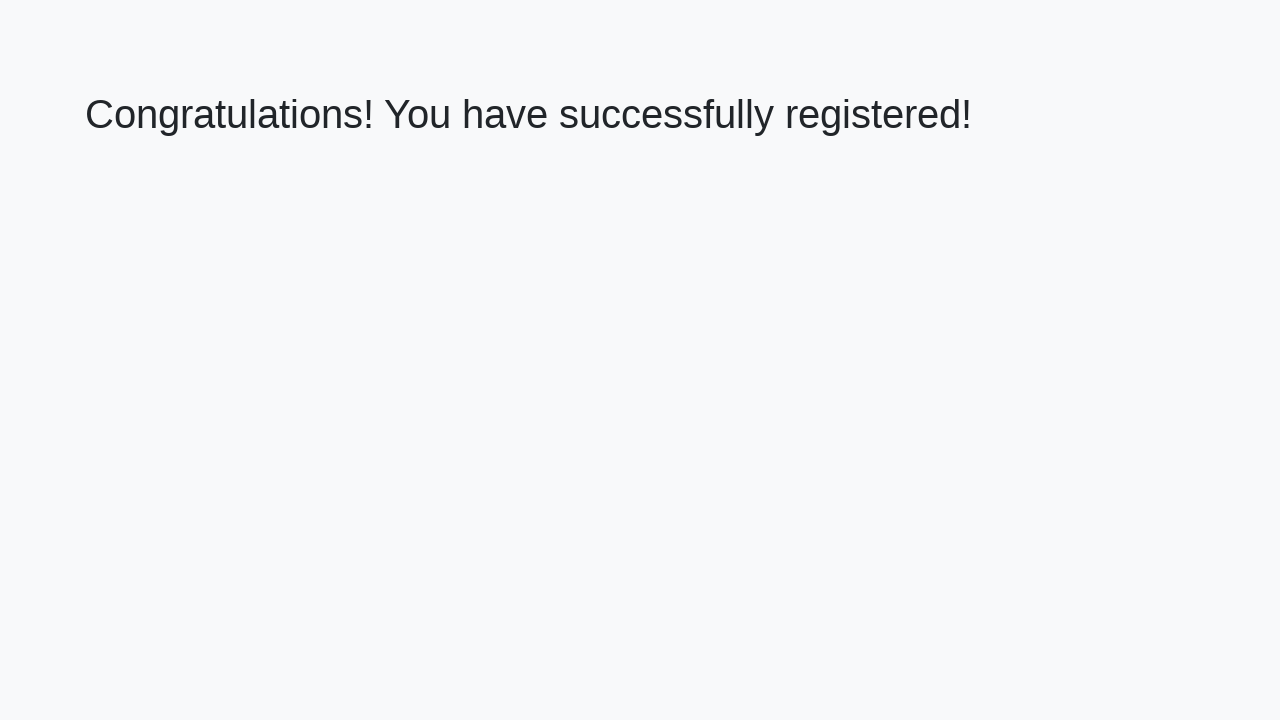

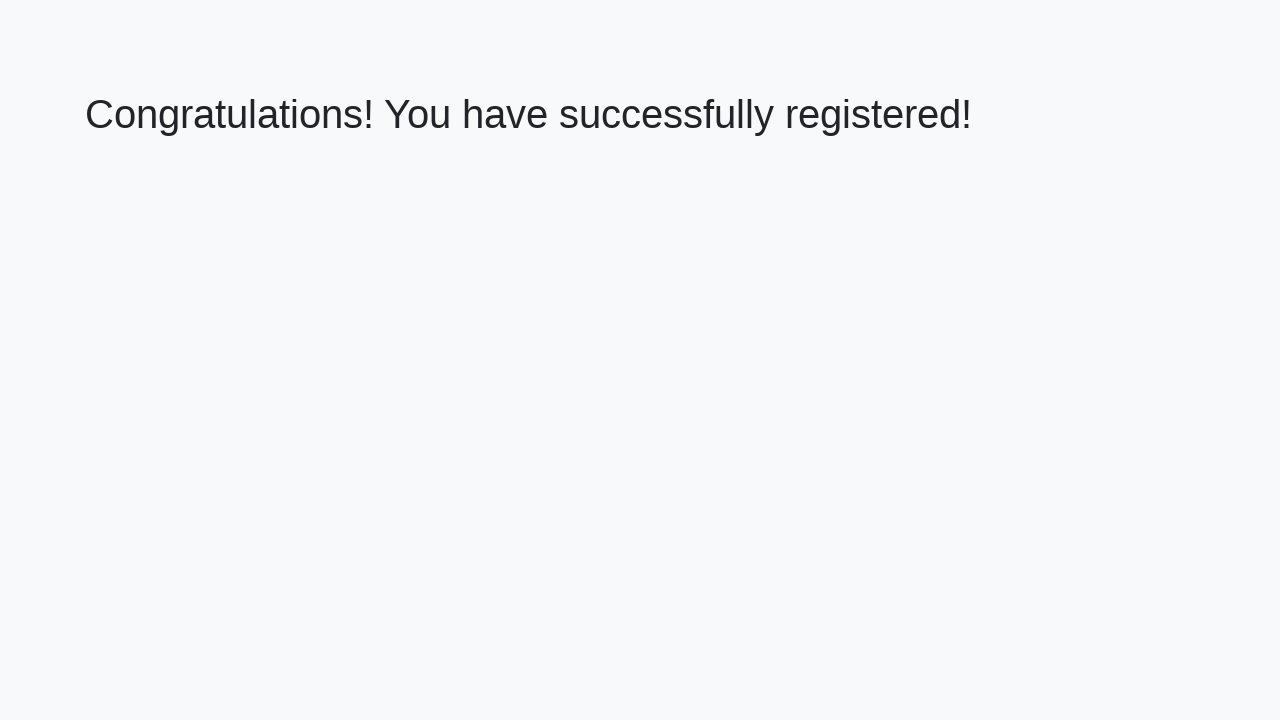